Tests various alert interactions including simple alerts, timer alerts, confirmations, and prompts

Starting URL: https://demoqa.com/alerts

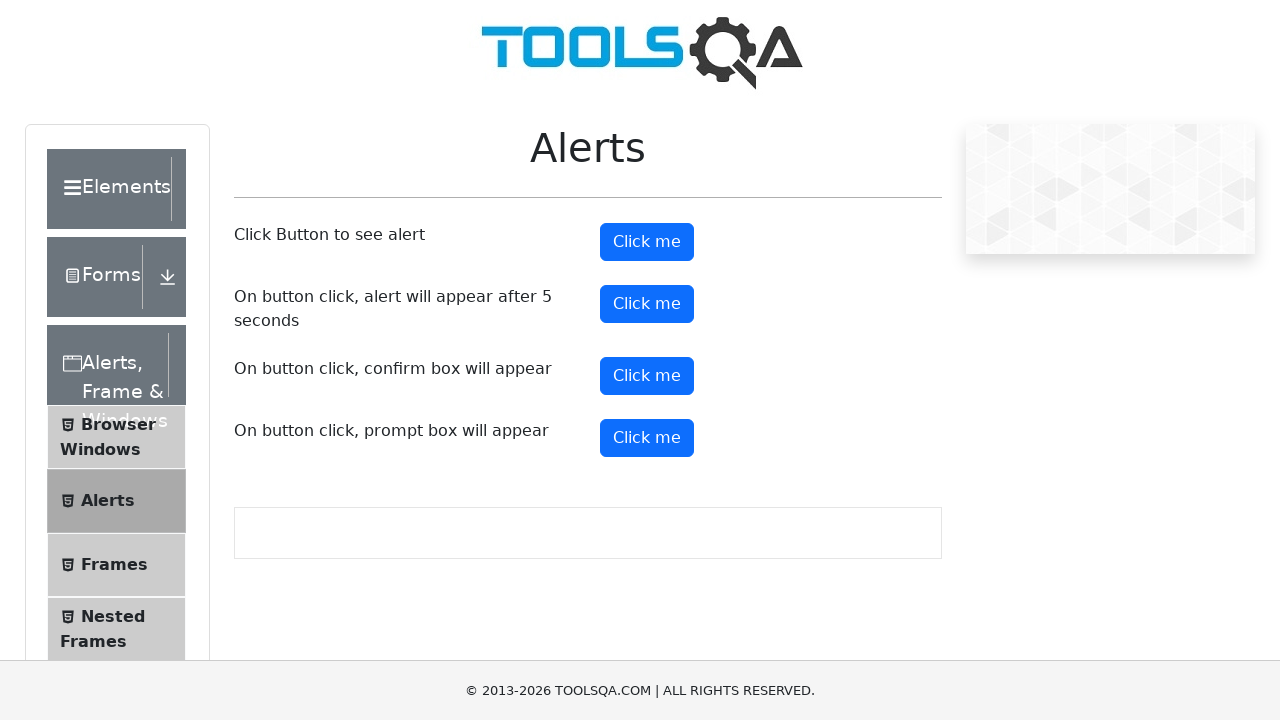

Clicked button to trigger simple alert at (647, 242) on xpath=//button[.='Click me']
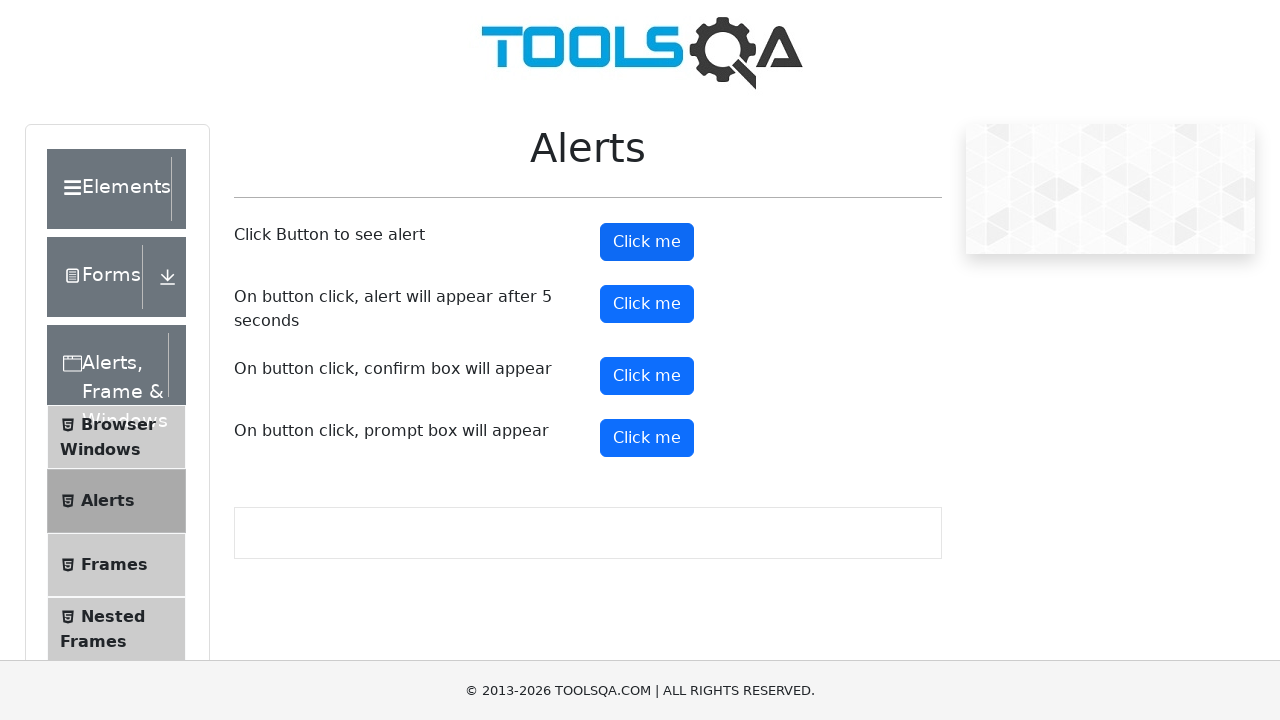

Set up handler to accept alert dialog
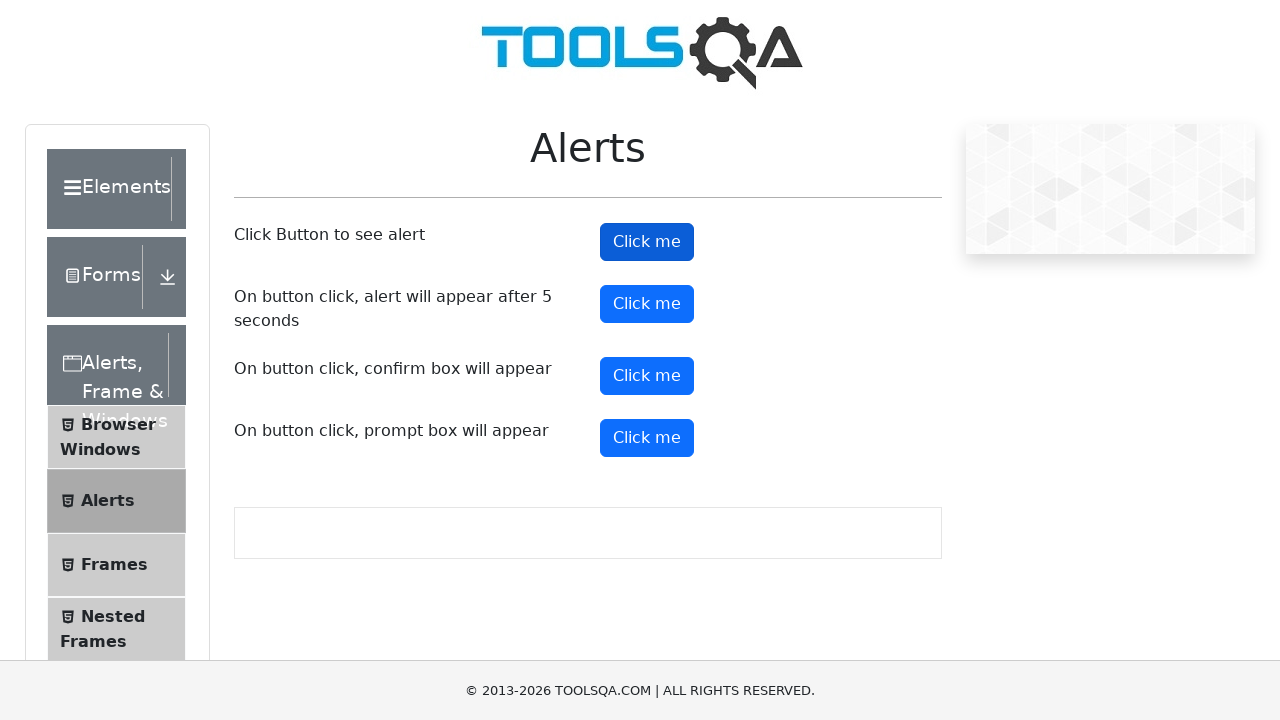

Clicked button to trigger timer alert at (647, 304) on xpath=//button[@id='timerAlertButton']
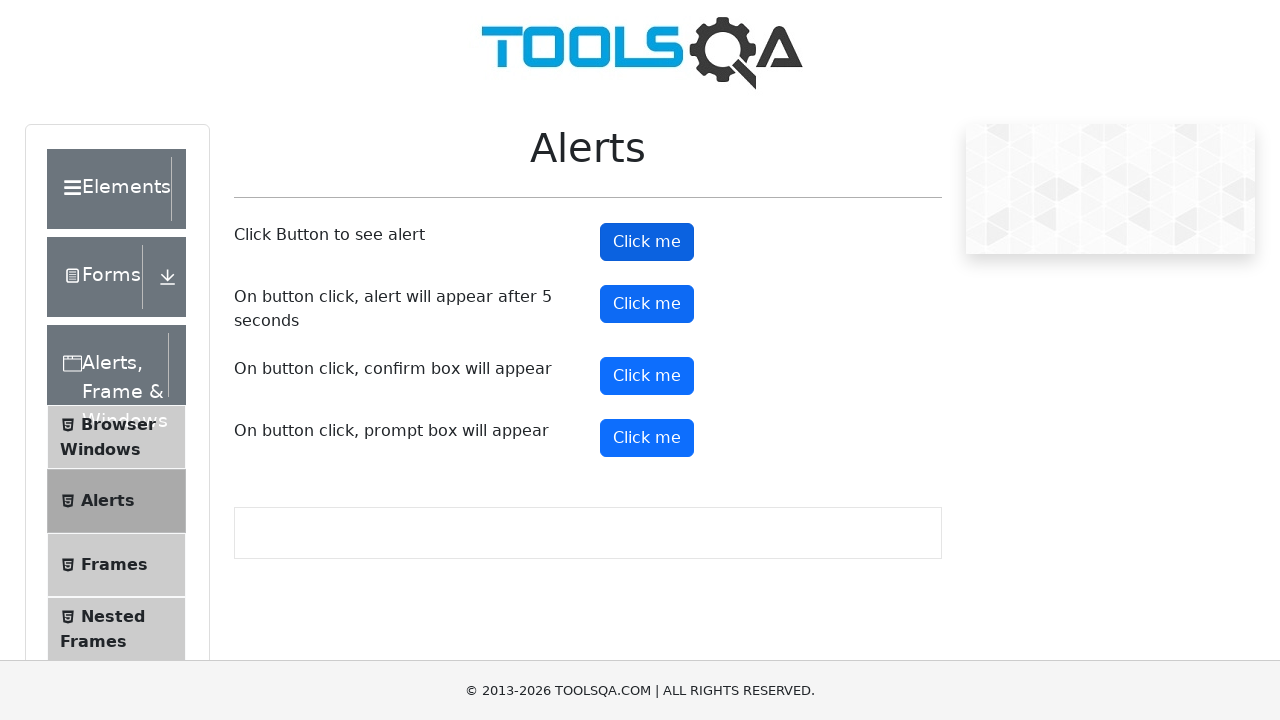

Waited 5 seconds for timer alert to appear
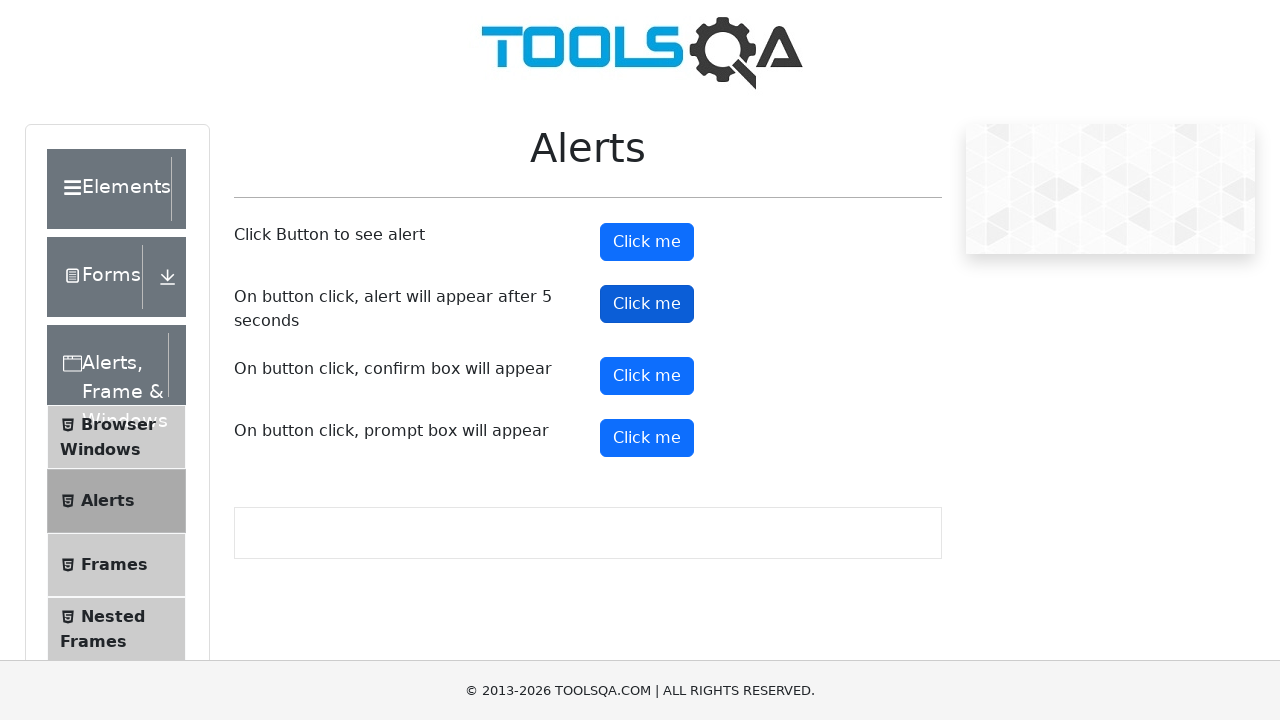

Clicked button to trigger confirmation dialog at (647, 376) on xpath=//button[@id='confirmButton']
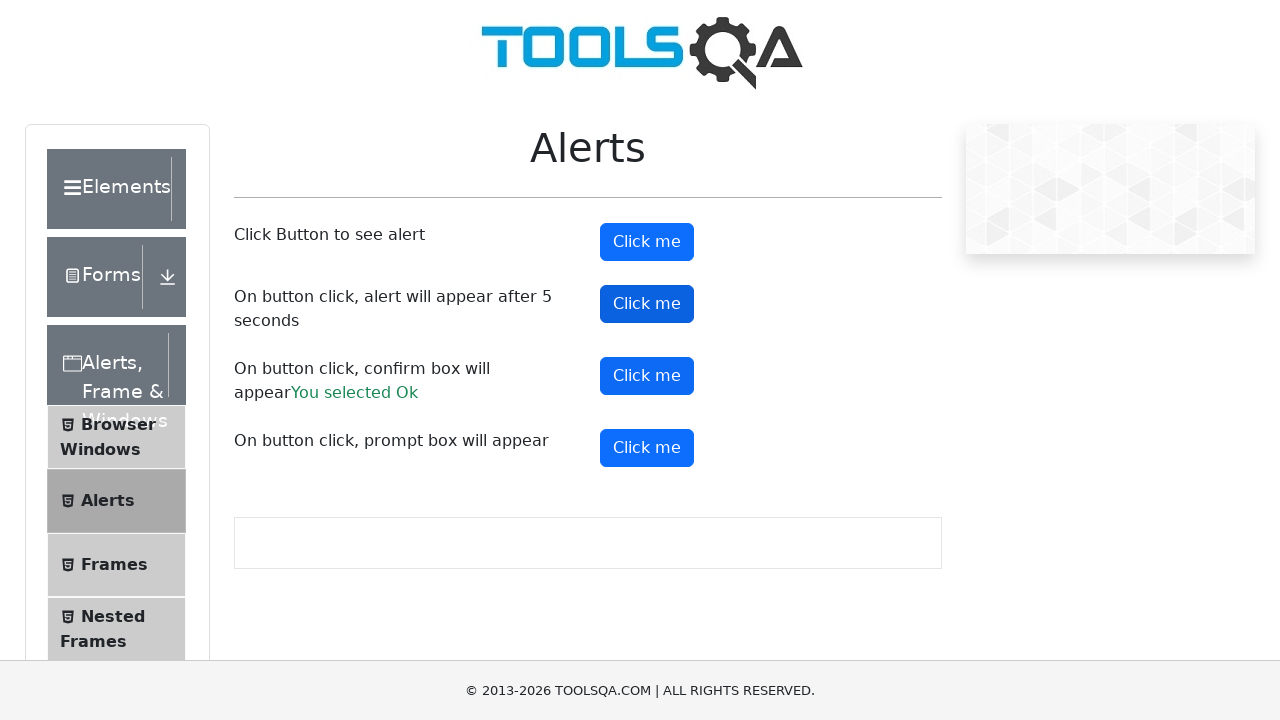

Set up handler to accept prompt dialog with text 'Dharshan'
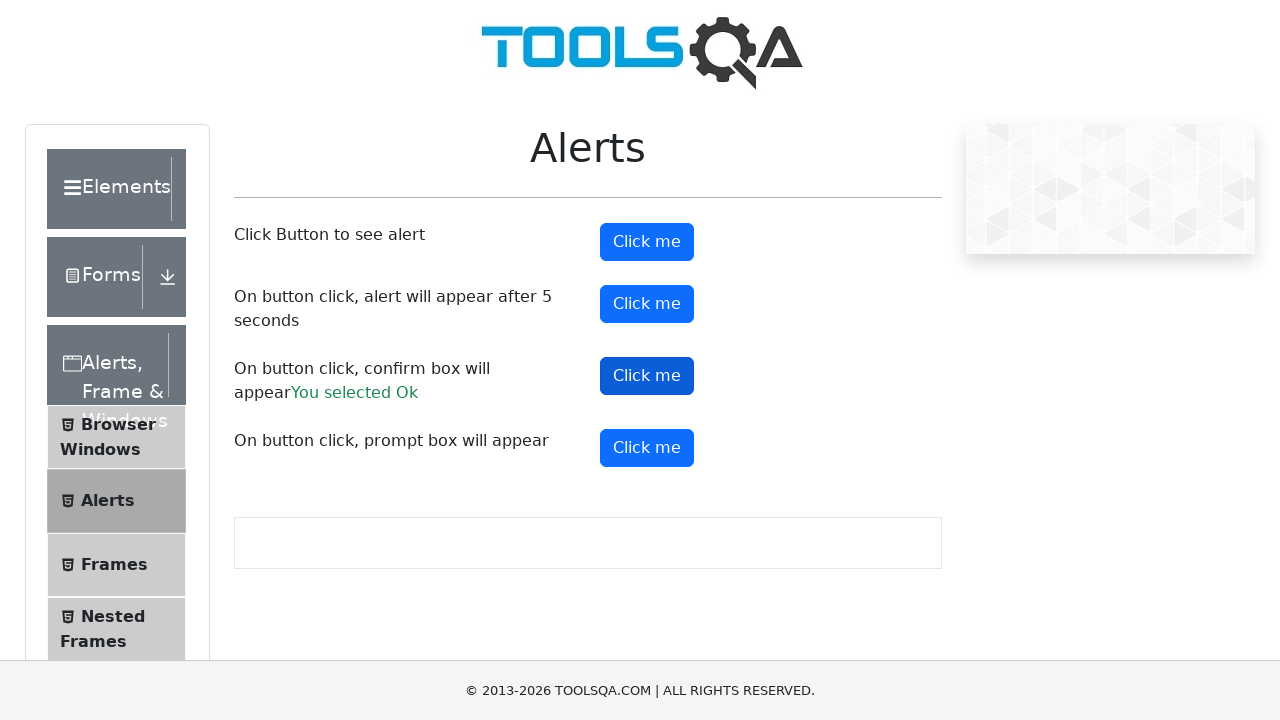

Clicked button to trigger prompt dialog at (647, 448) on xpath=//button[@id='promtButton']
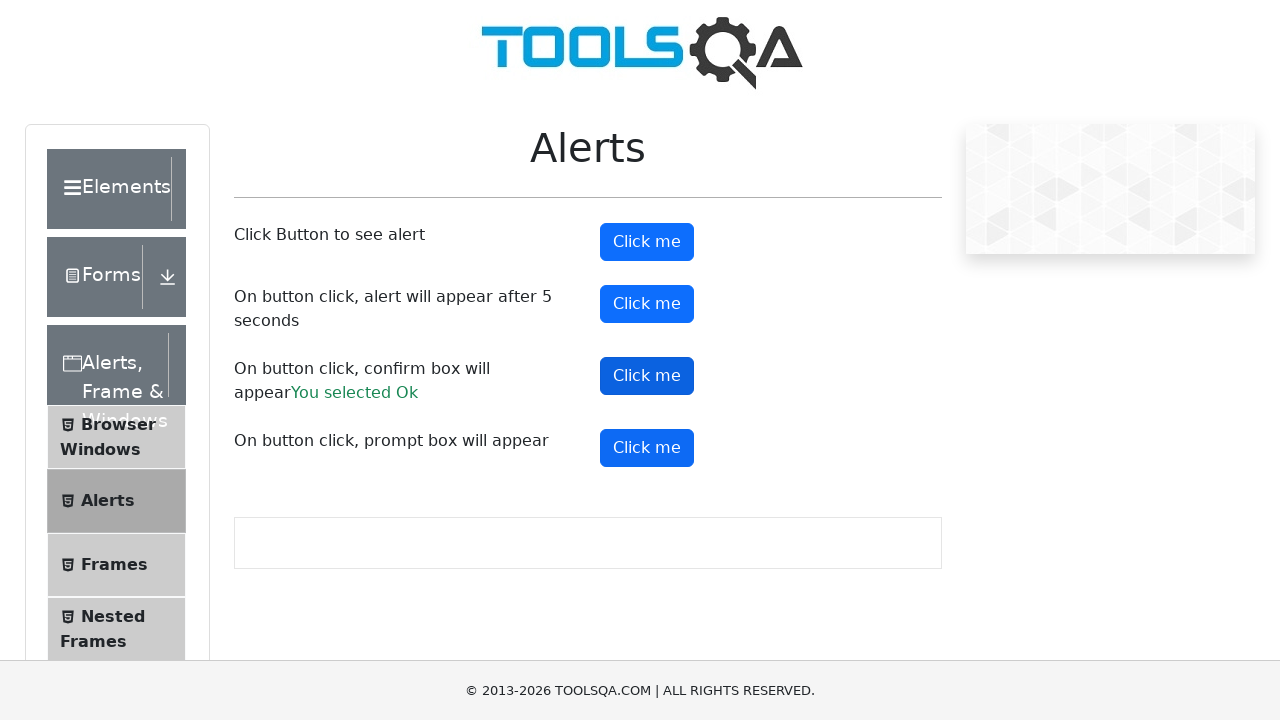

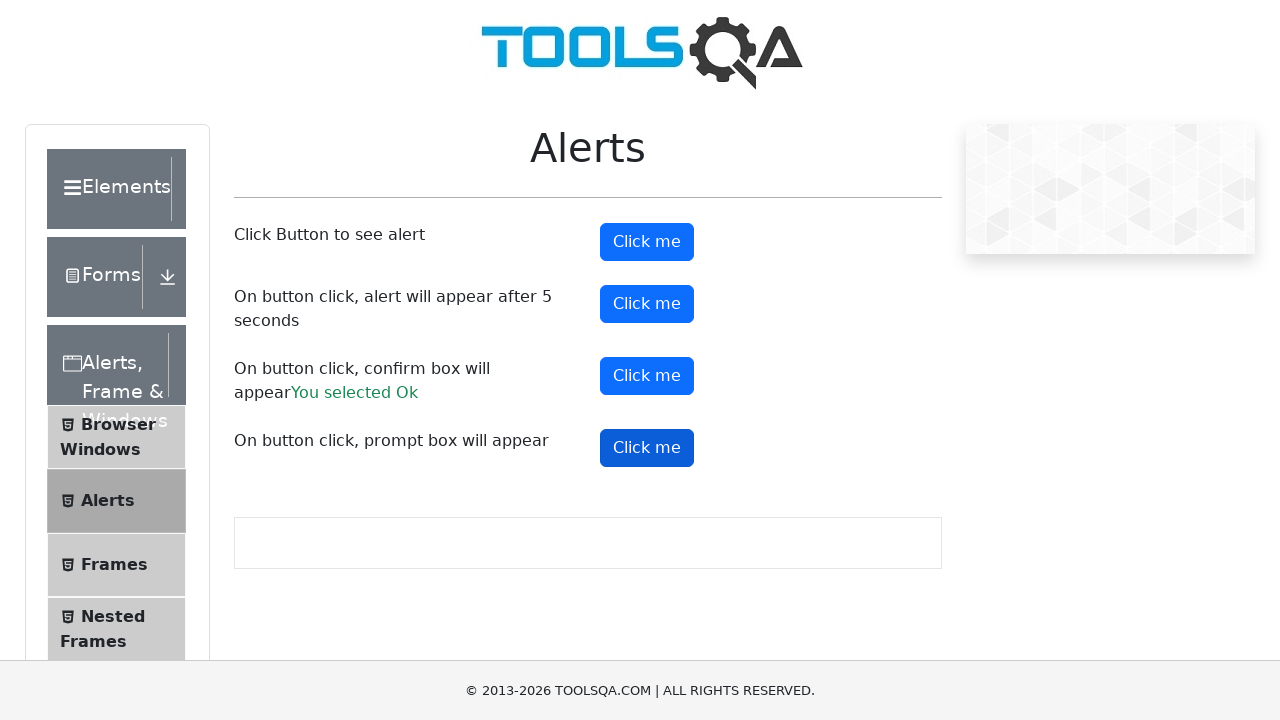